Tests sorting the Due column in descending order by clicking the column header twice and verifying the values are sorted in reverse order.

Starting URL: http://the-internet.herokuapp.com/tables

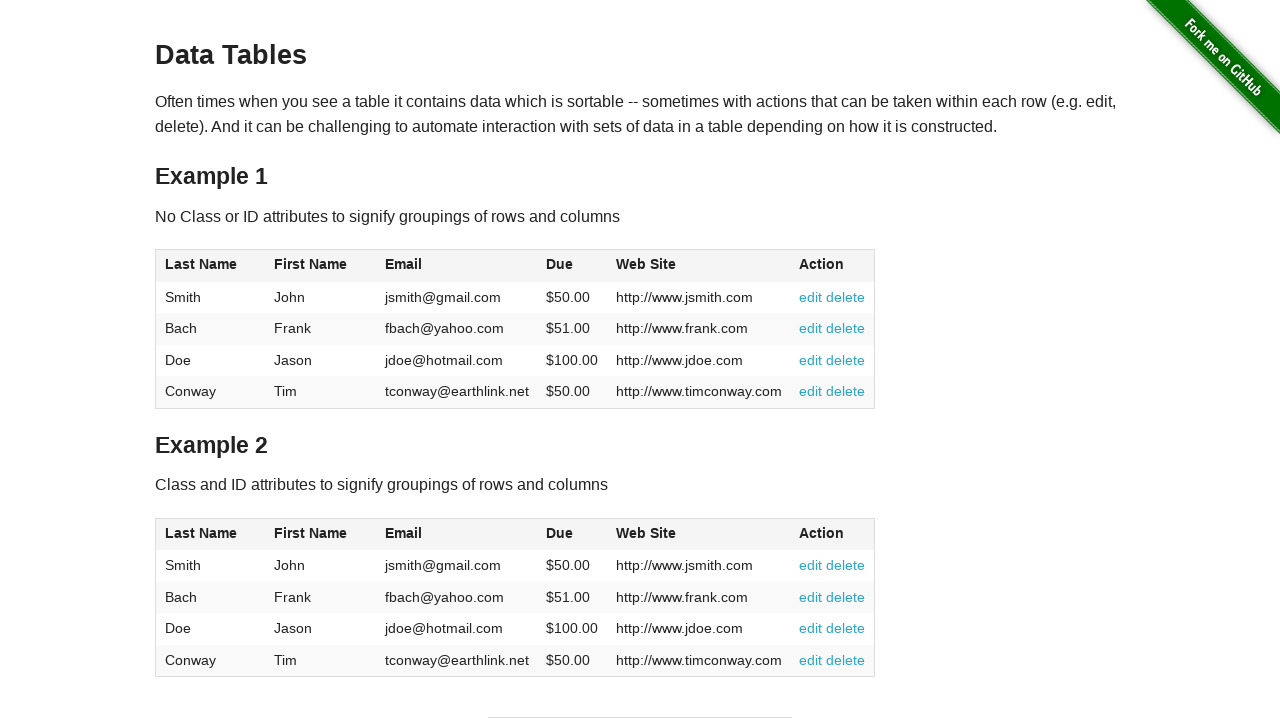

Clicked Due column header (4th column) first time for ascending sort at (572, 266) on #table1 thead tr th:nth-child(4)
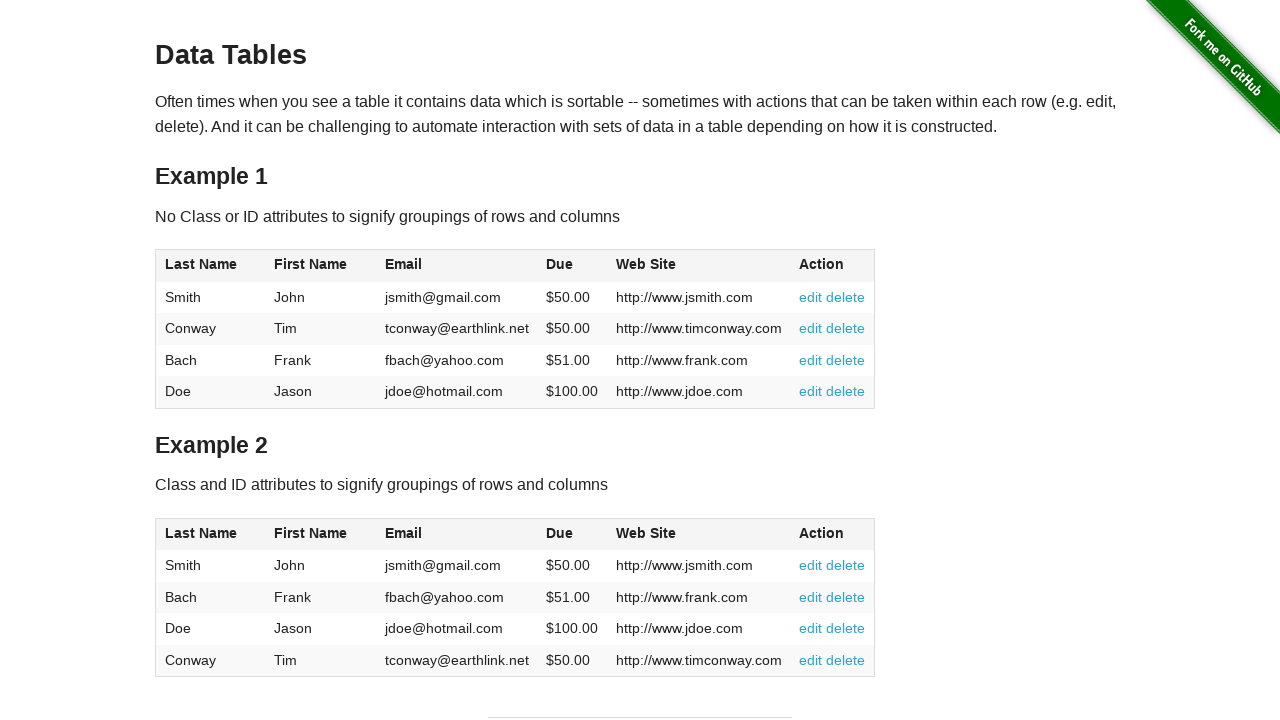

Clicked Due column header second time to sort descending at (572, 266) on #table1 thead tr th:nth-child(4)
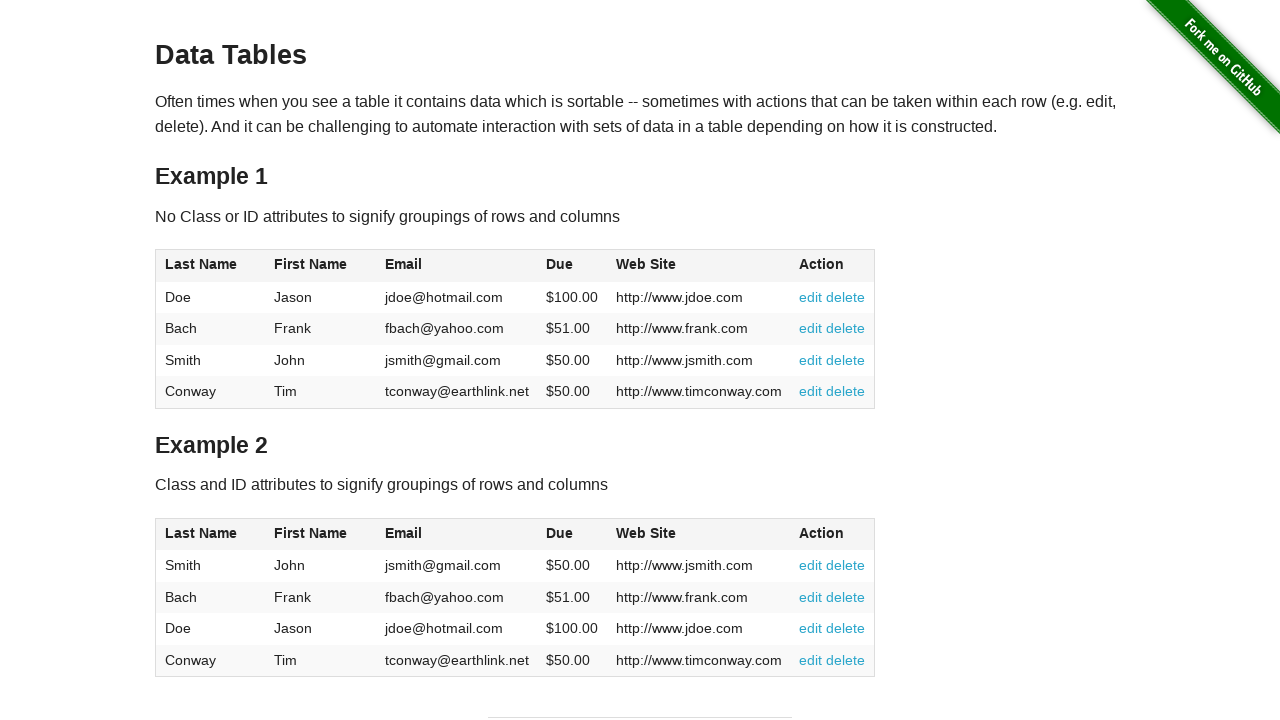

Waited for Due column data to load
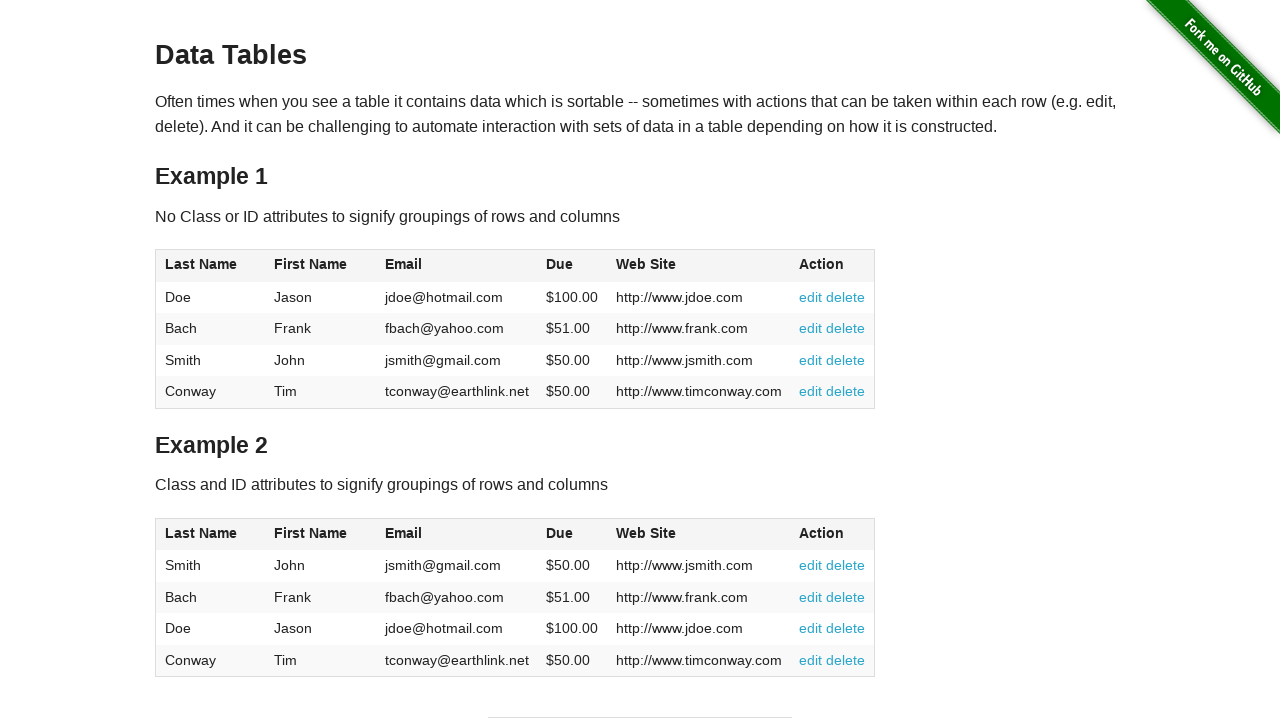

Retrieved all Due column cell elements
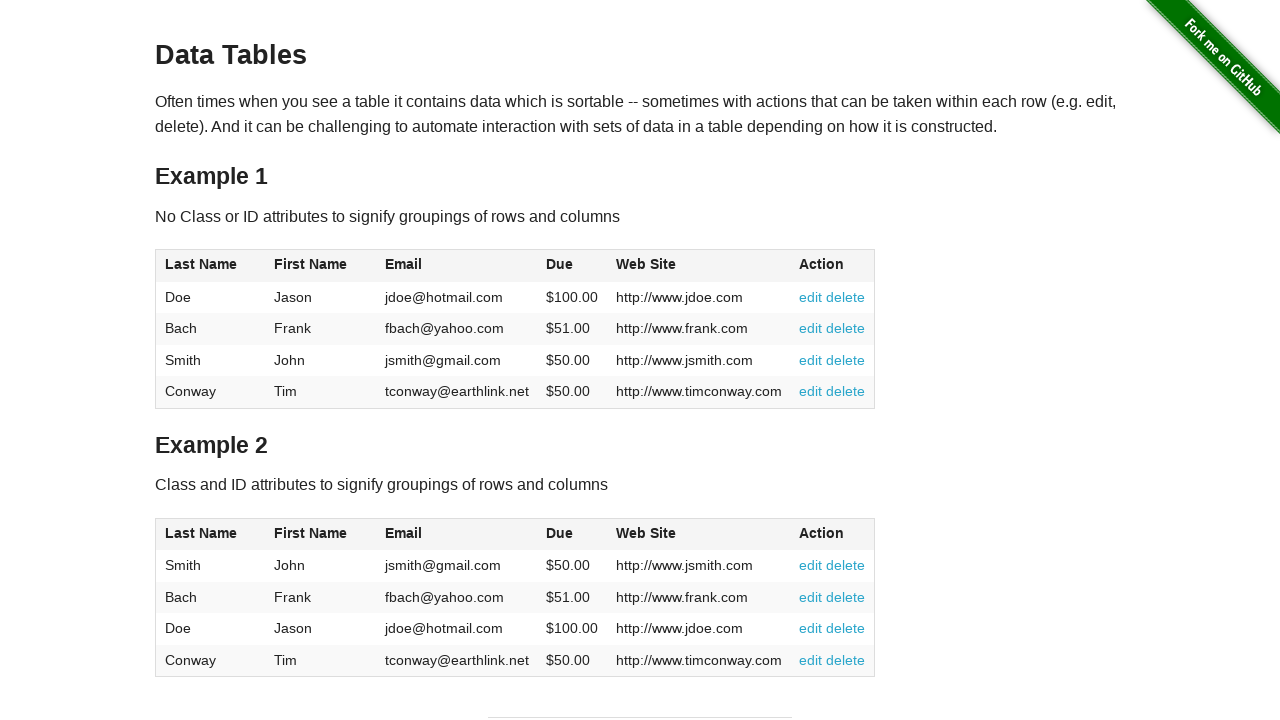

Extracted and parsed Due values from cells
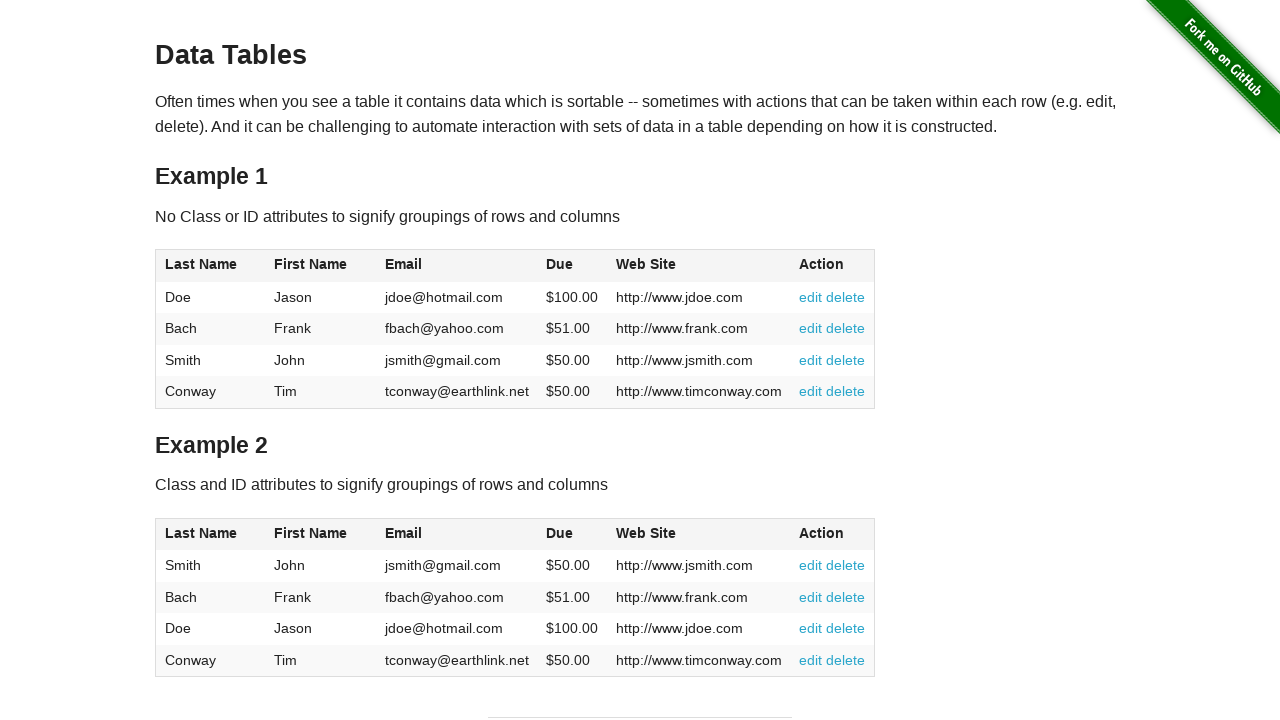

Verified Due column values are sorted in descending order
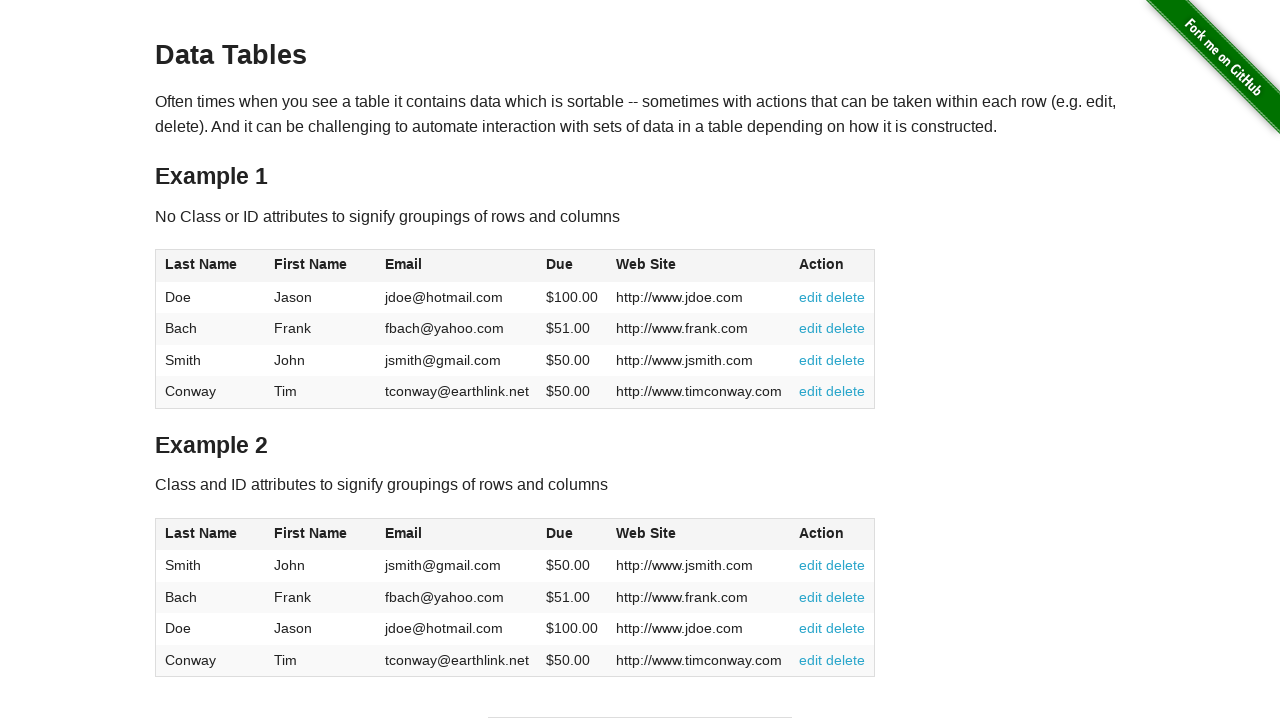

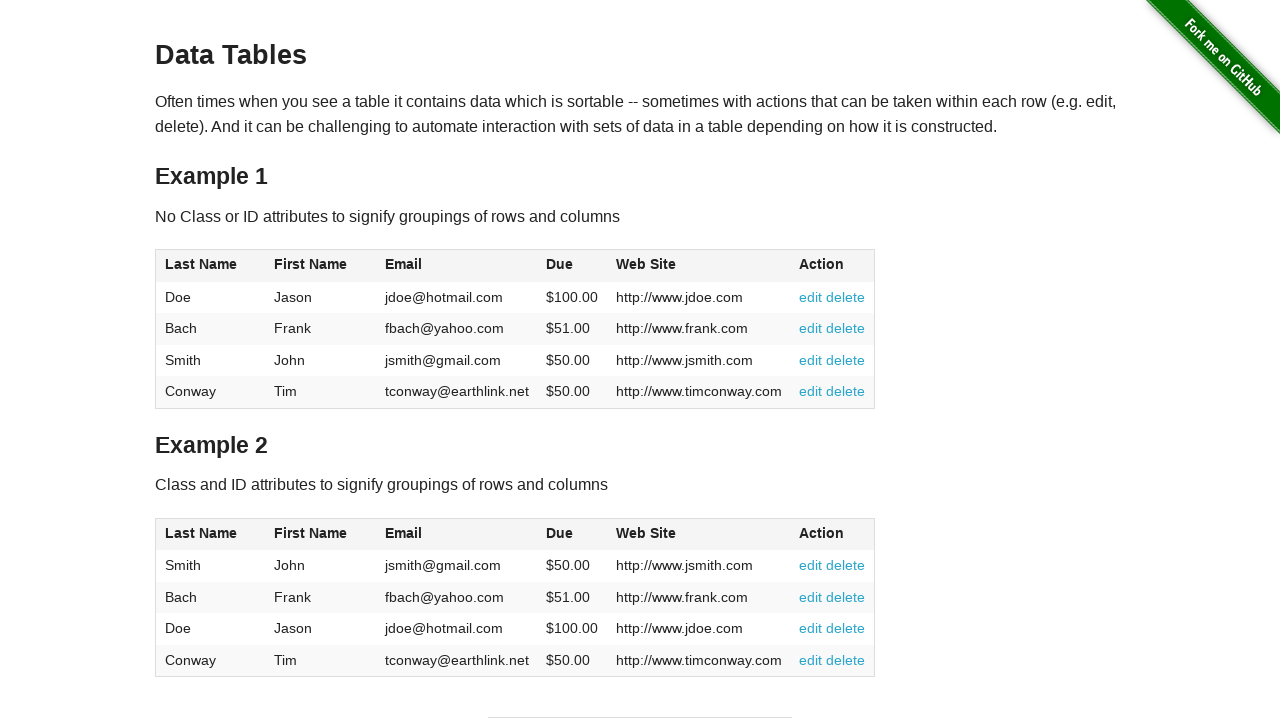